Tests that a todo item is removed when edited to an empty string.

Starting URL: https://demo.playwright.dev/todomvc

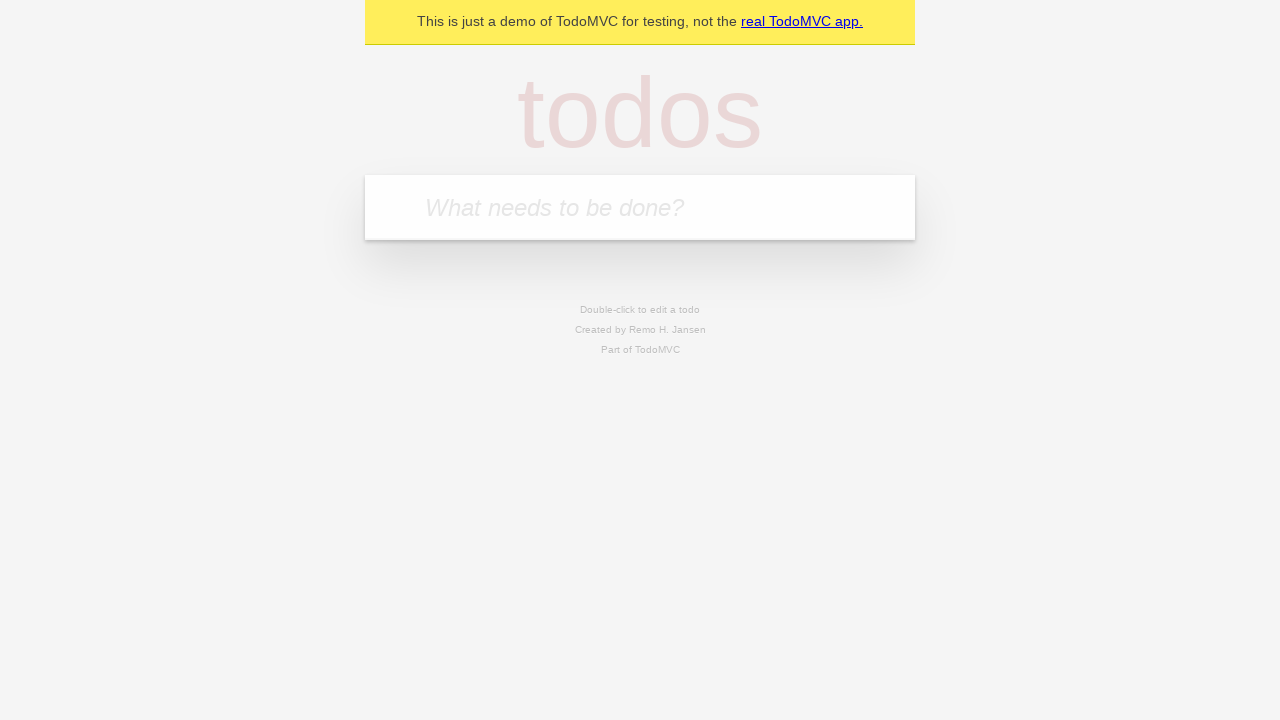

Filled todo input with 'buy some cheese' on internal:attr=[placeholder="What needs to be done?"i]
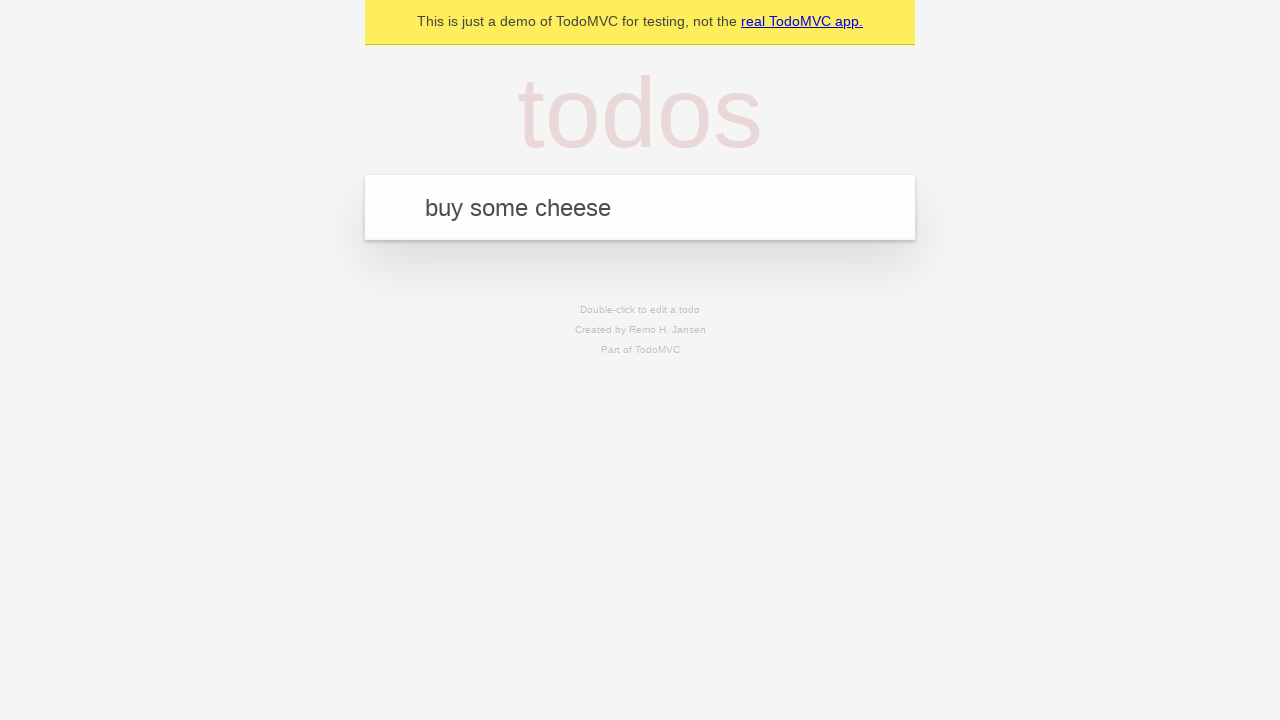

Pressed Enter to create todo item 'buy some cheese' on internal:attr=[placeholder="What needs to be done?"i]
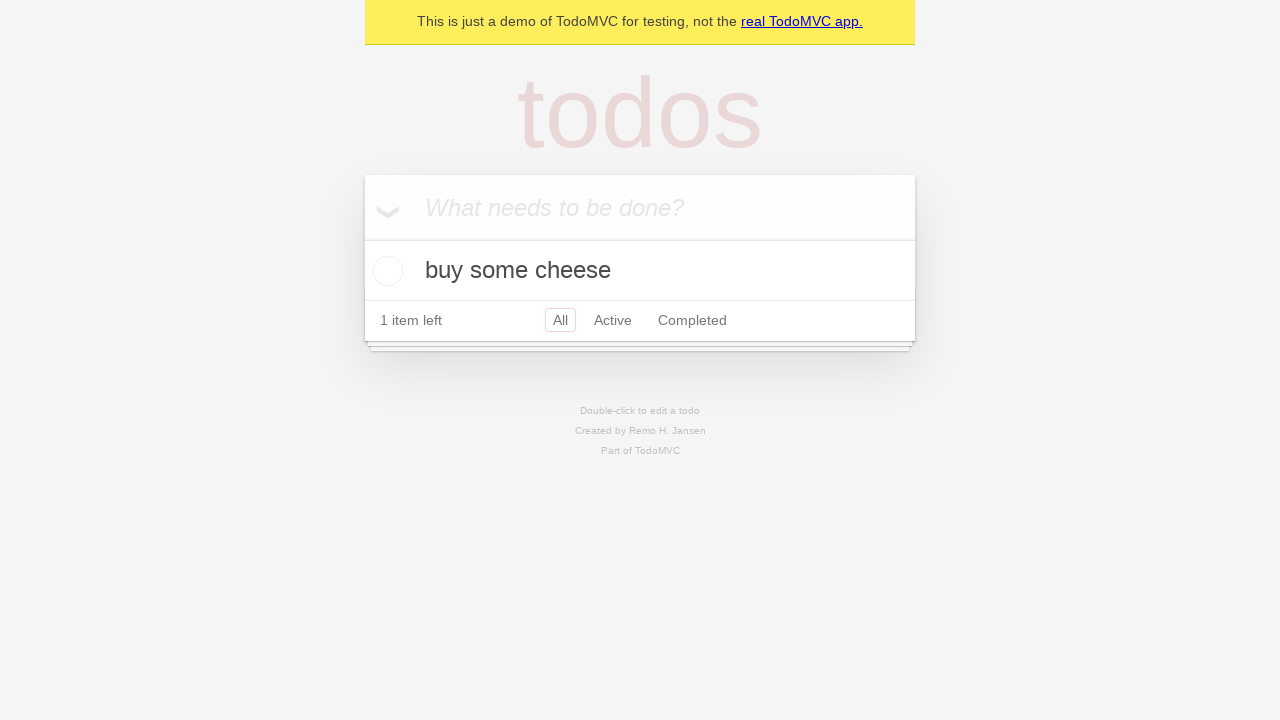

Filled todo input with 'feed the cat' on internal:attr=[placeholder="What needs to be done?"i]
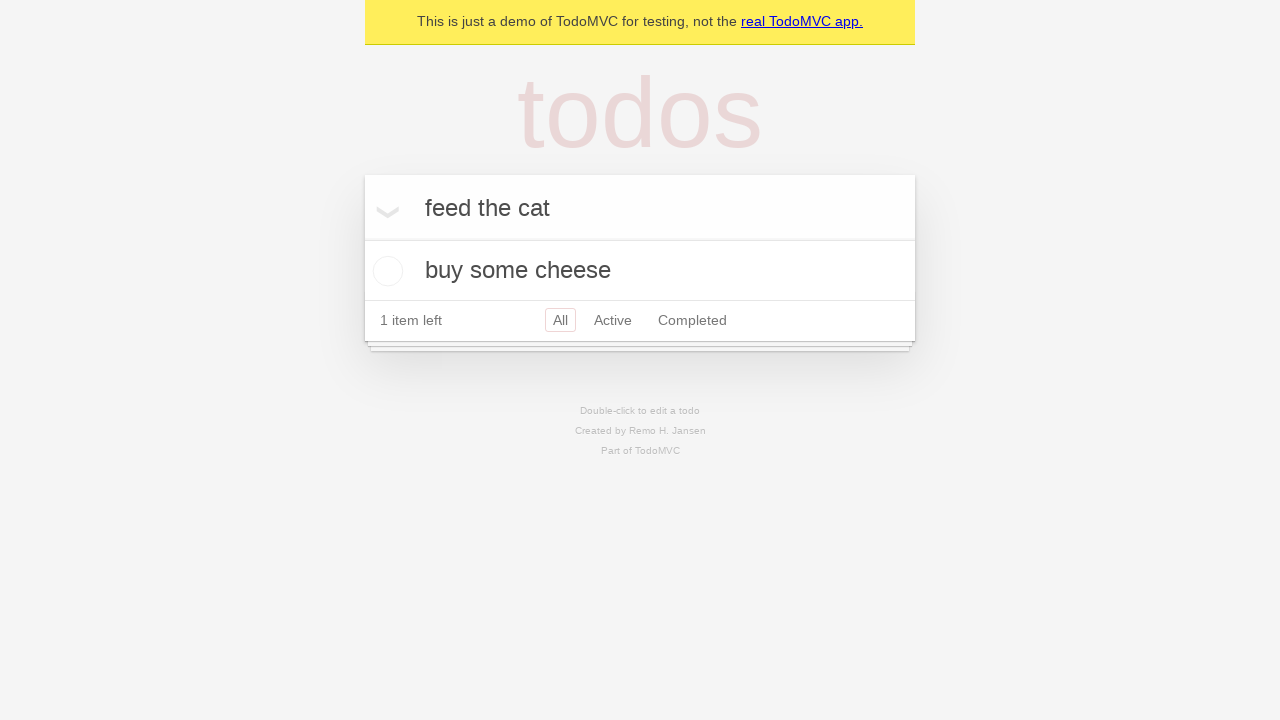

Pressed Enter to create todo item 'feed the cat' on internal:attr=[placeholder="What needs to be done?"i]
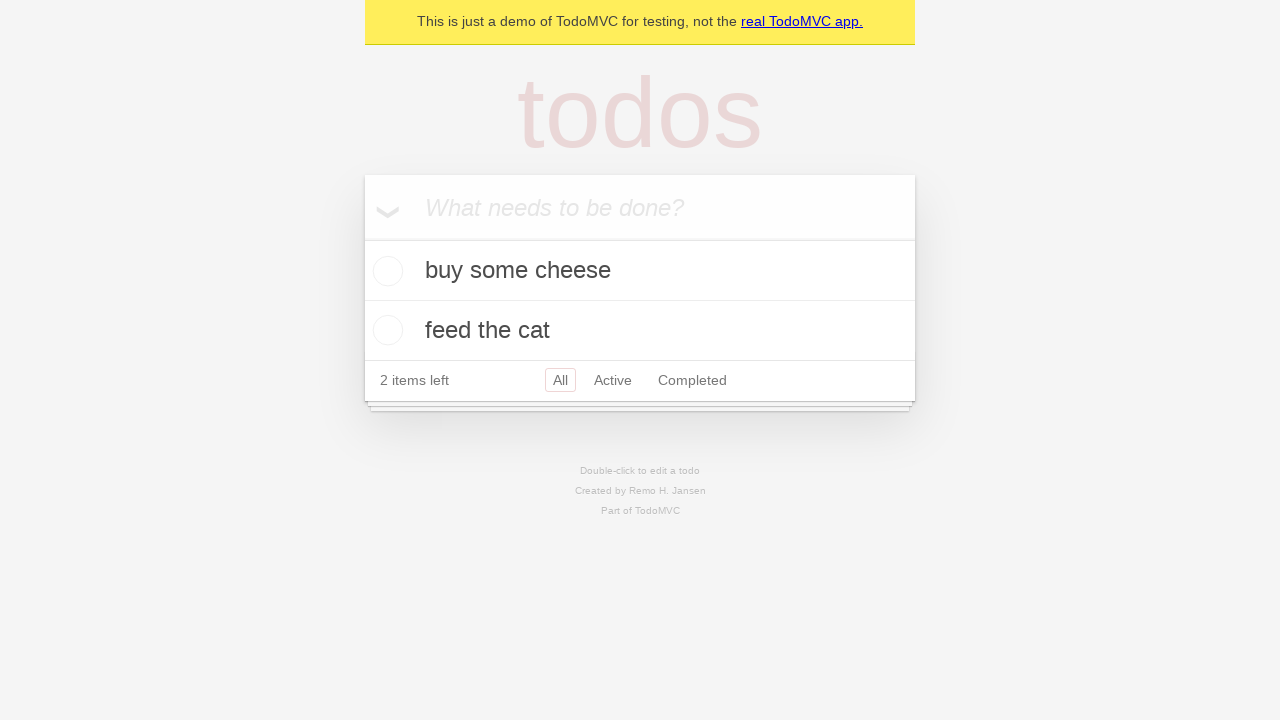

Filled todo input with 'book a doctors appointment' on internal:attr=[placeholder="What needs to be done?"i]
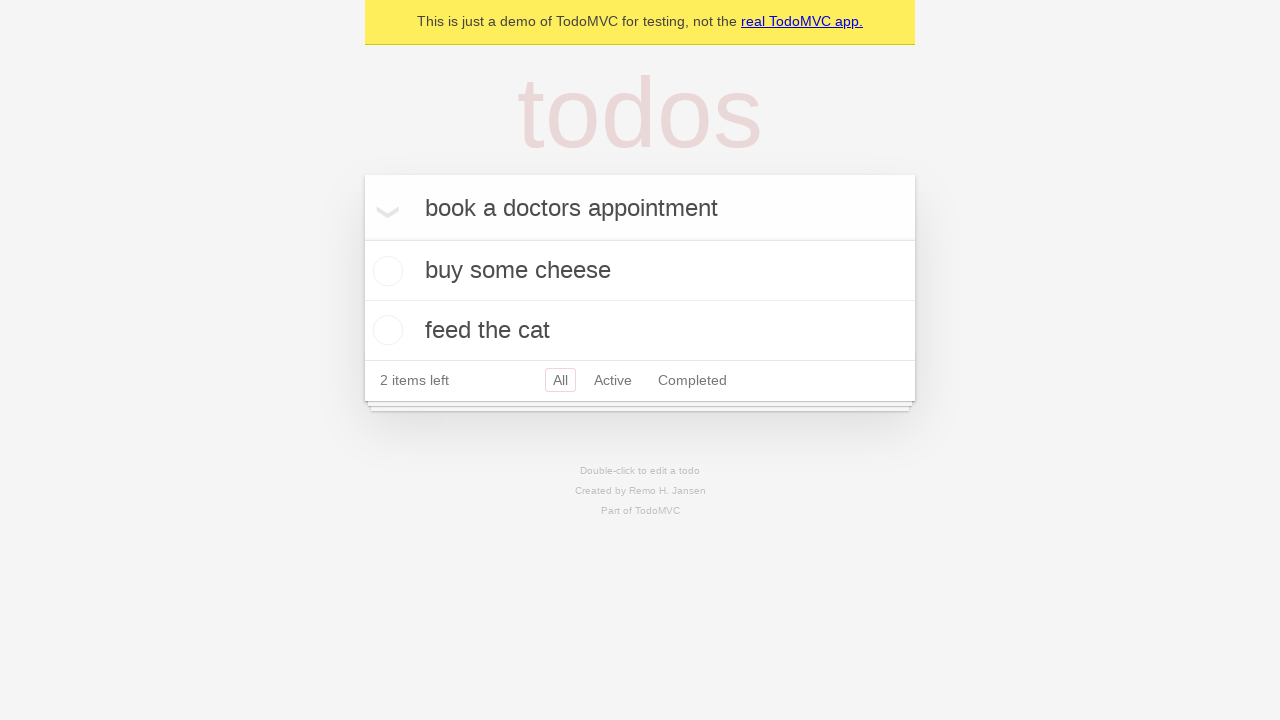

Pressed Enter to create todo item 'book a doctors appointment' on internal:attr=[placeholder="What needs to be done?"i]
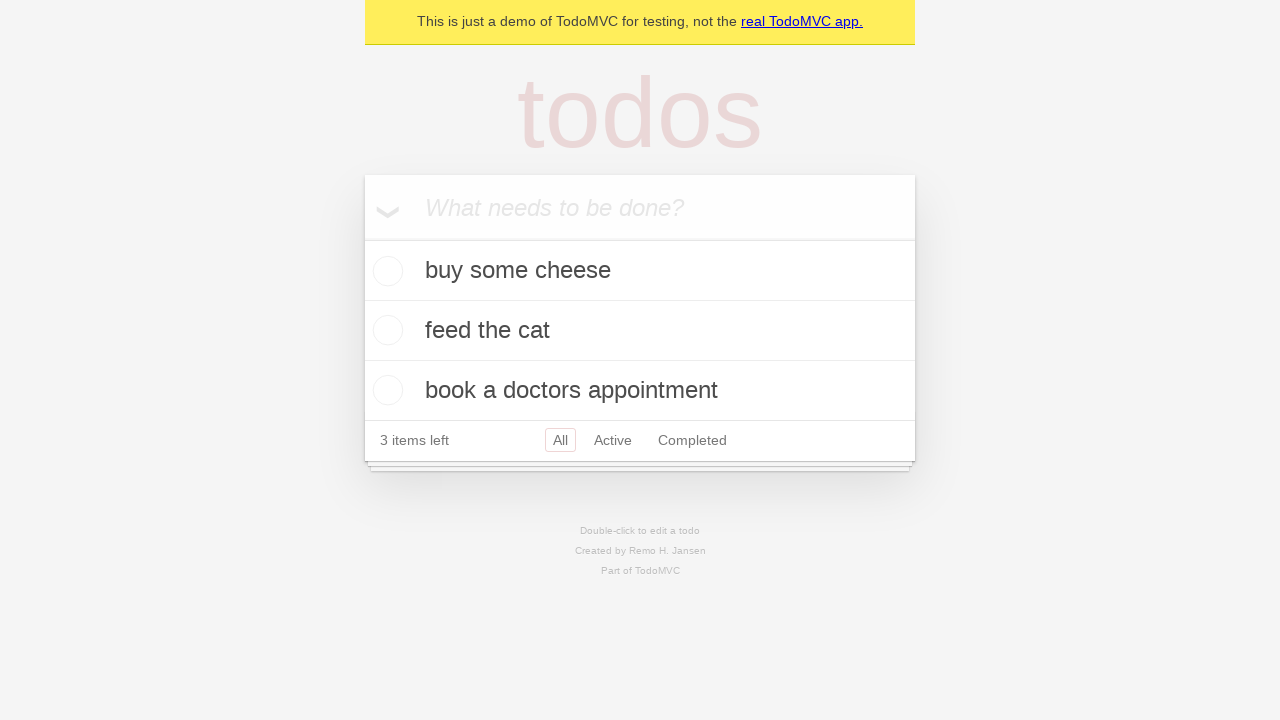

Located all todo items on the page
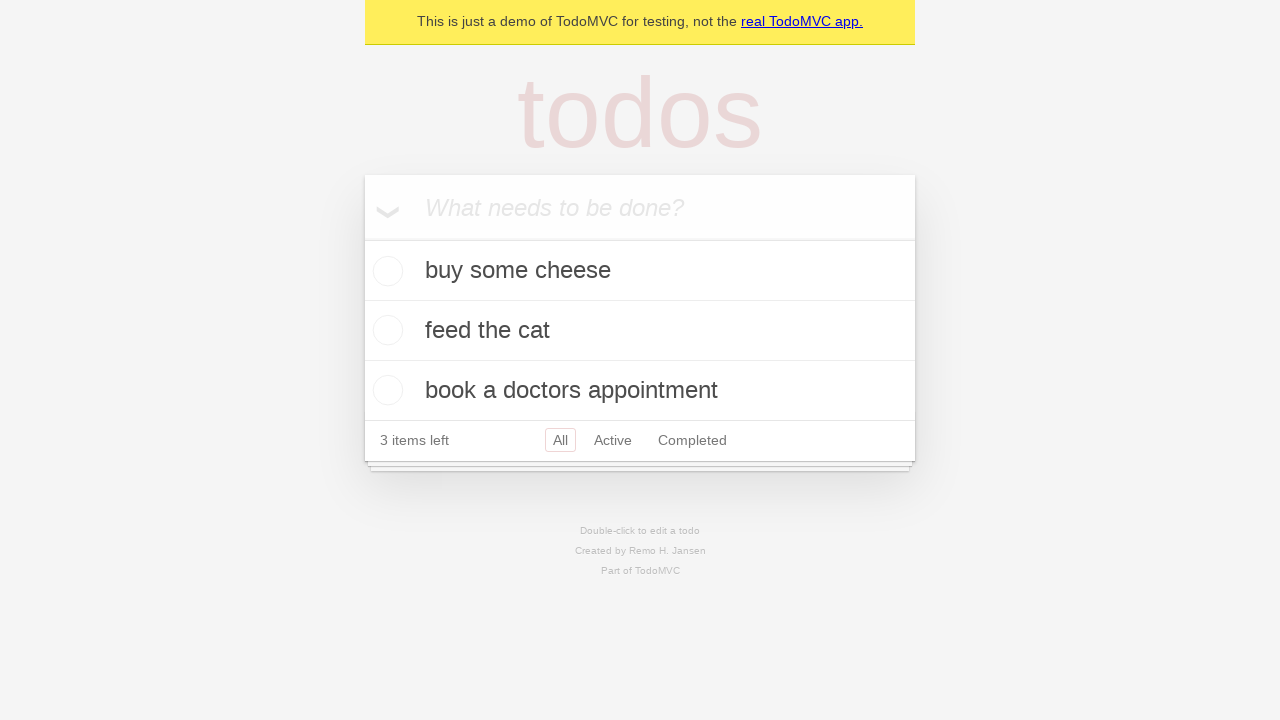

Double-clicked on the second todo item to enter edit mode at (640, 331) on internal:testid=[data-testid="todo-item"s] >> nth=1
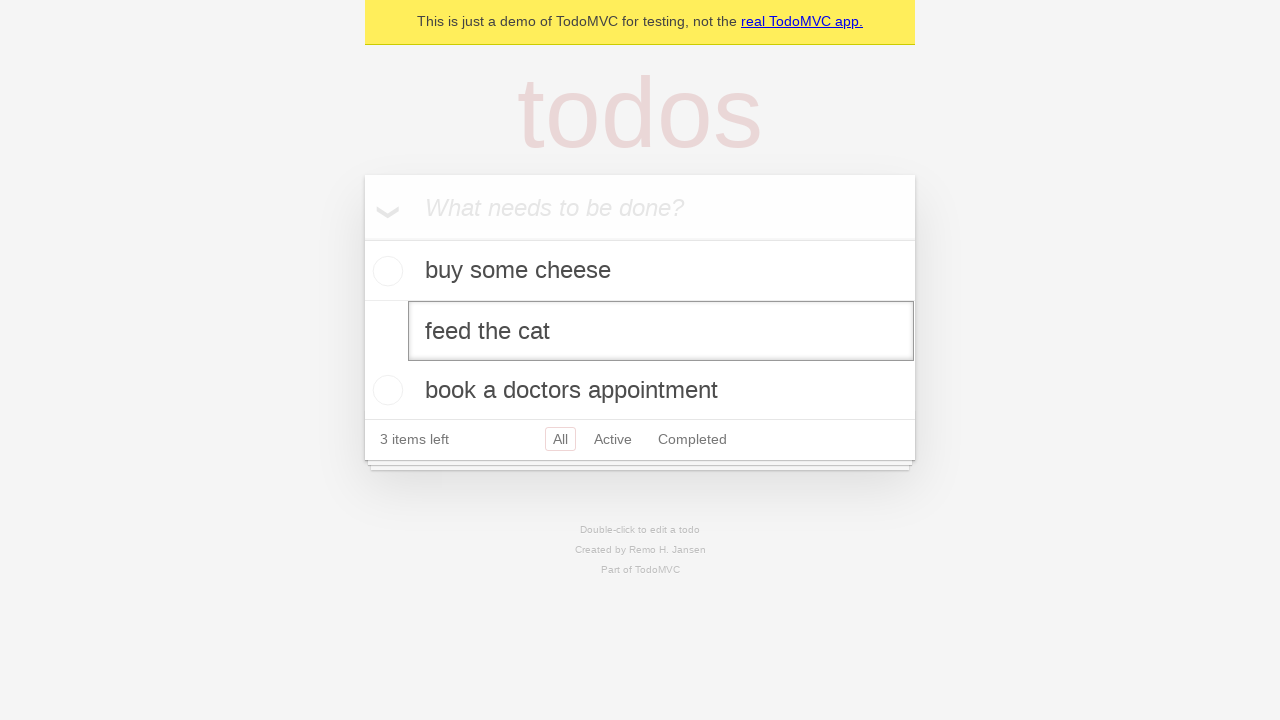

Cleared the edit field to an empty string on internal:testid=[data-testid="todo-item"s] >> nth=1 >> internal:role=textbox[nam
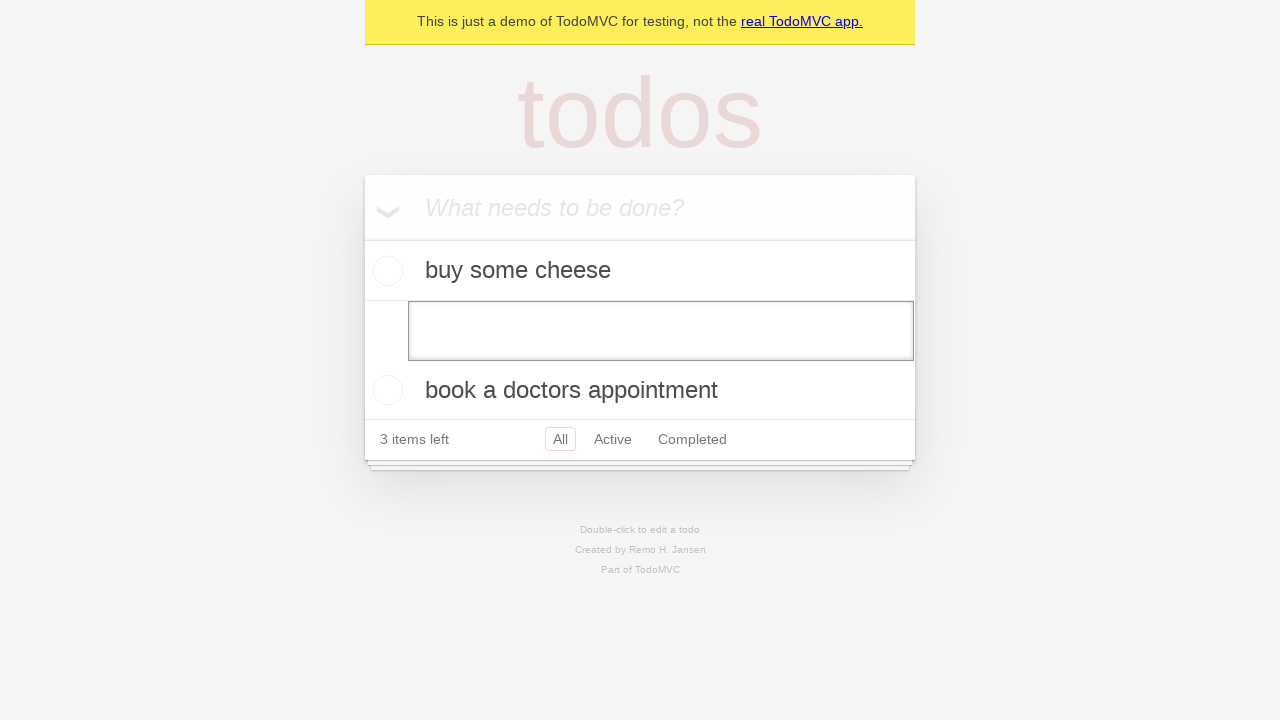

Pressed Enter to confirm edit with empty string, removing the todo item on internal:testid=[data-testid="todo-item"s] >> nth=1 >> internal:role=textbox[nam
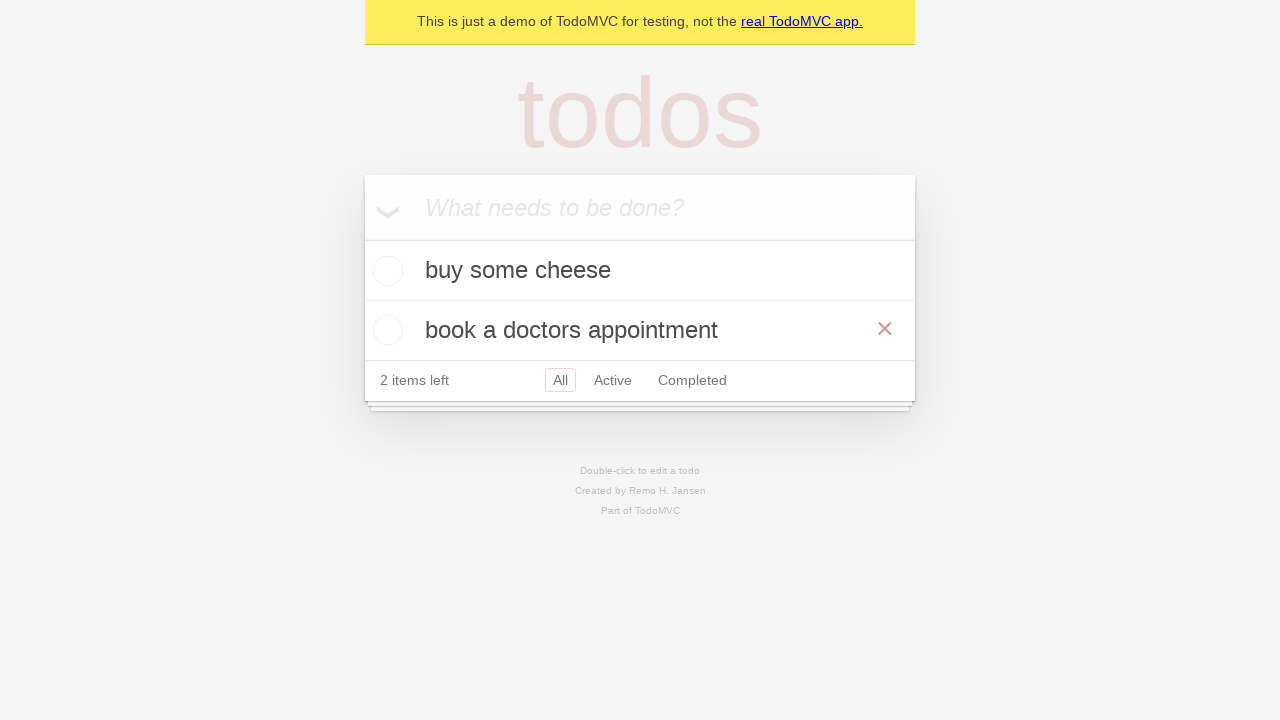

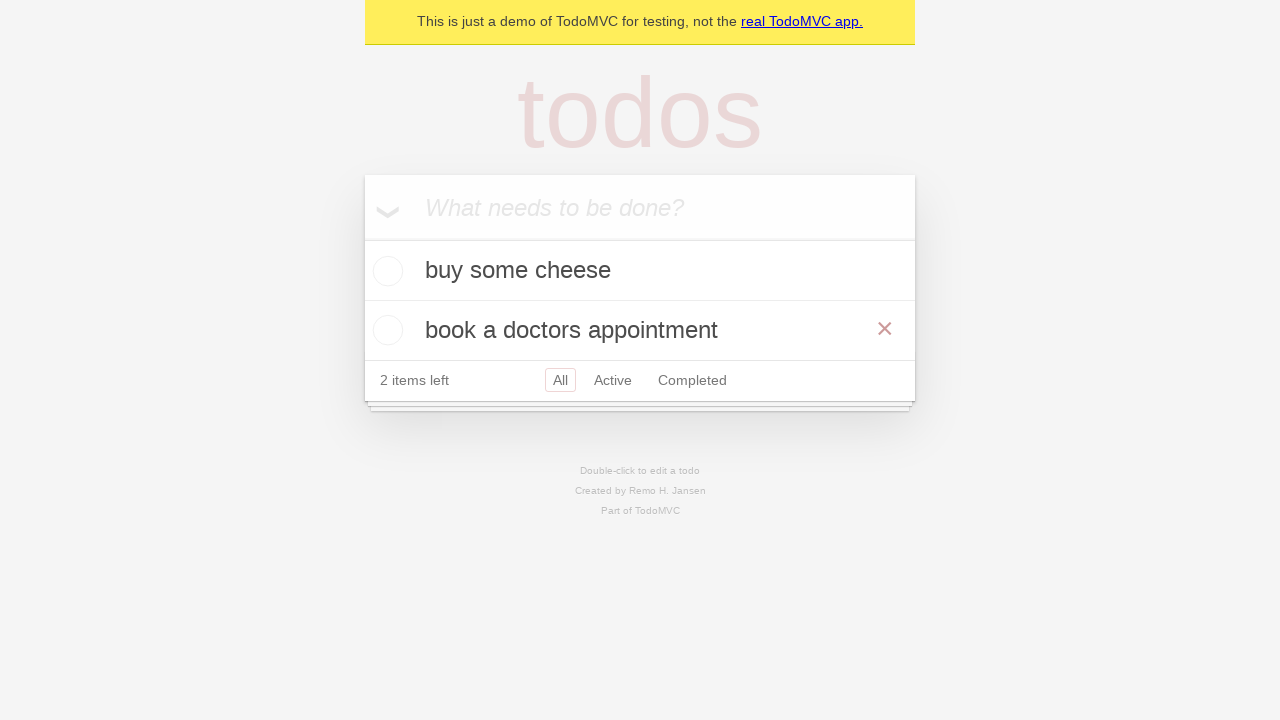